Tests double-click functionality by navigating to Elements section, clicking Buttons, and performing a double-click on a button to verify the expected message appears

Starting URL: https://demoqa.com/

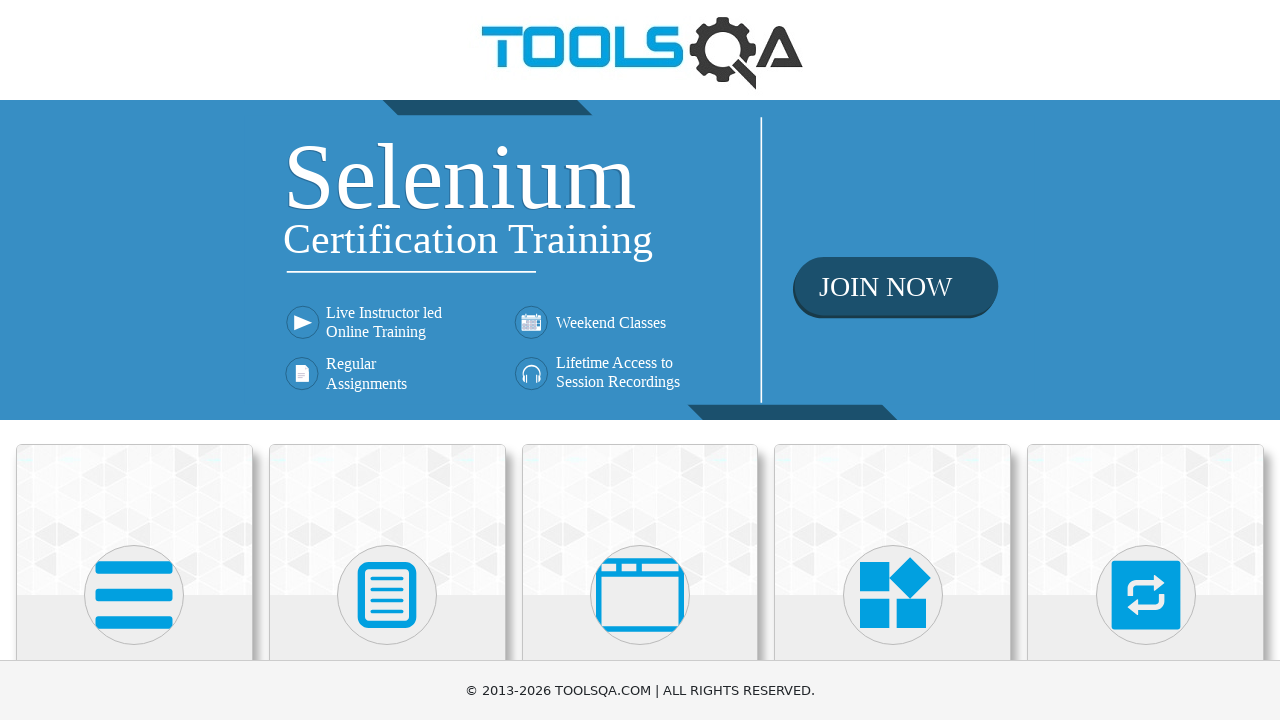

Clicked on Elements card at (134, 360) on xpath=//h5[text()='Elements']
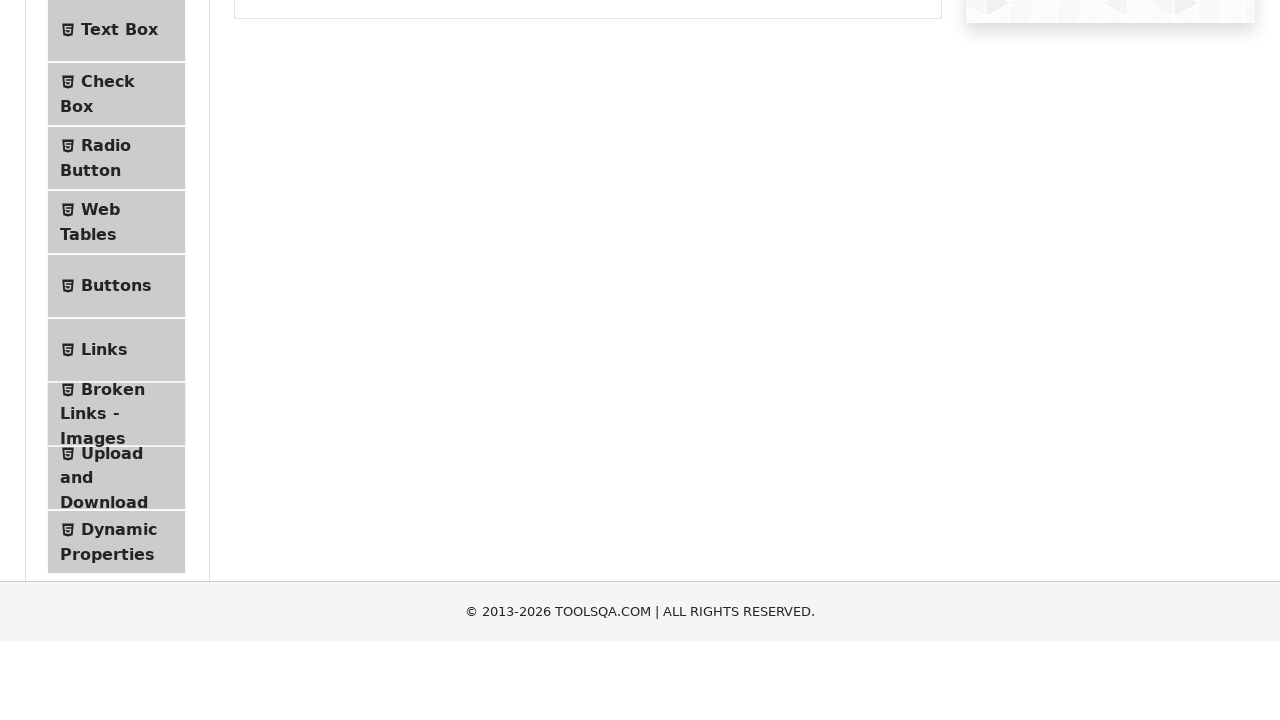

Clicked on Buttons menu item at (116, 517) on xpath=//span[text() = 'Buttons']
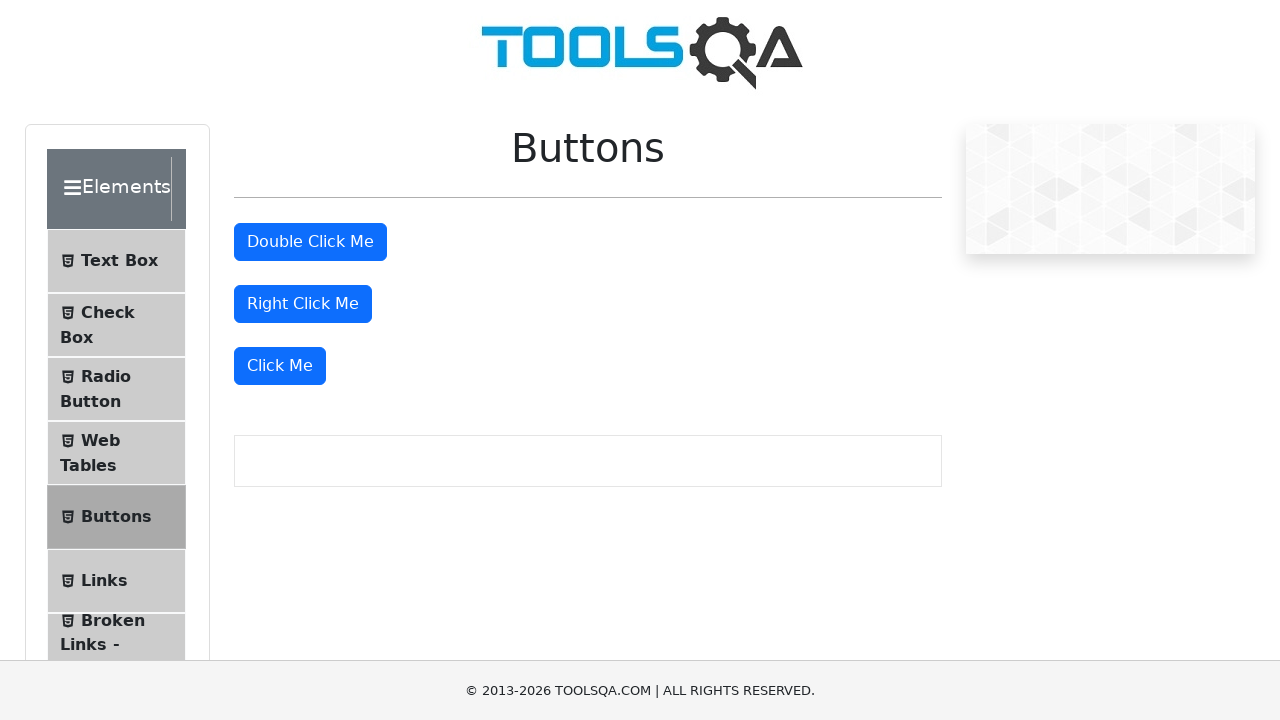

Performed double-click on the double click button at (310, 242) on #doubleClickBtn
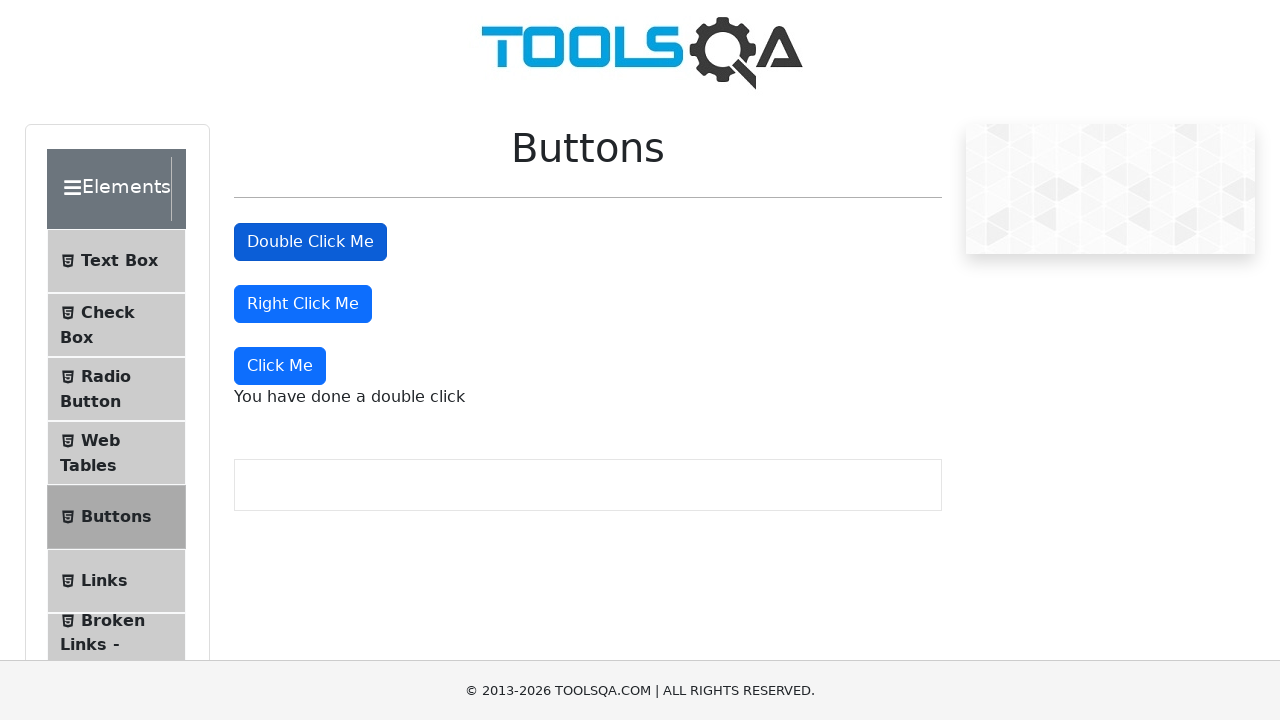

Verified the double click message appeared
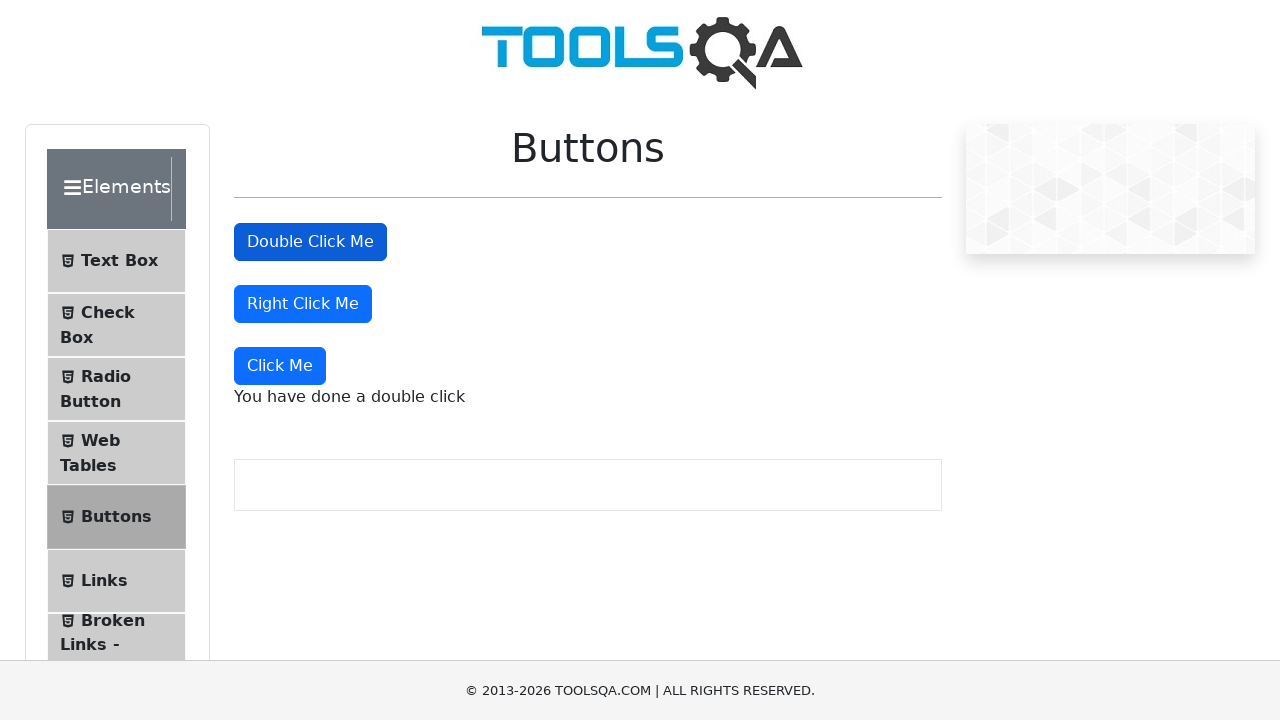

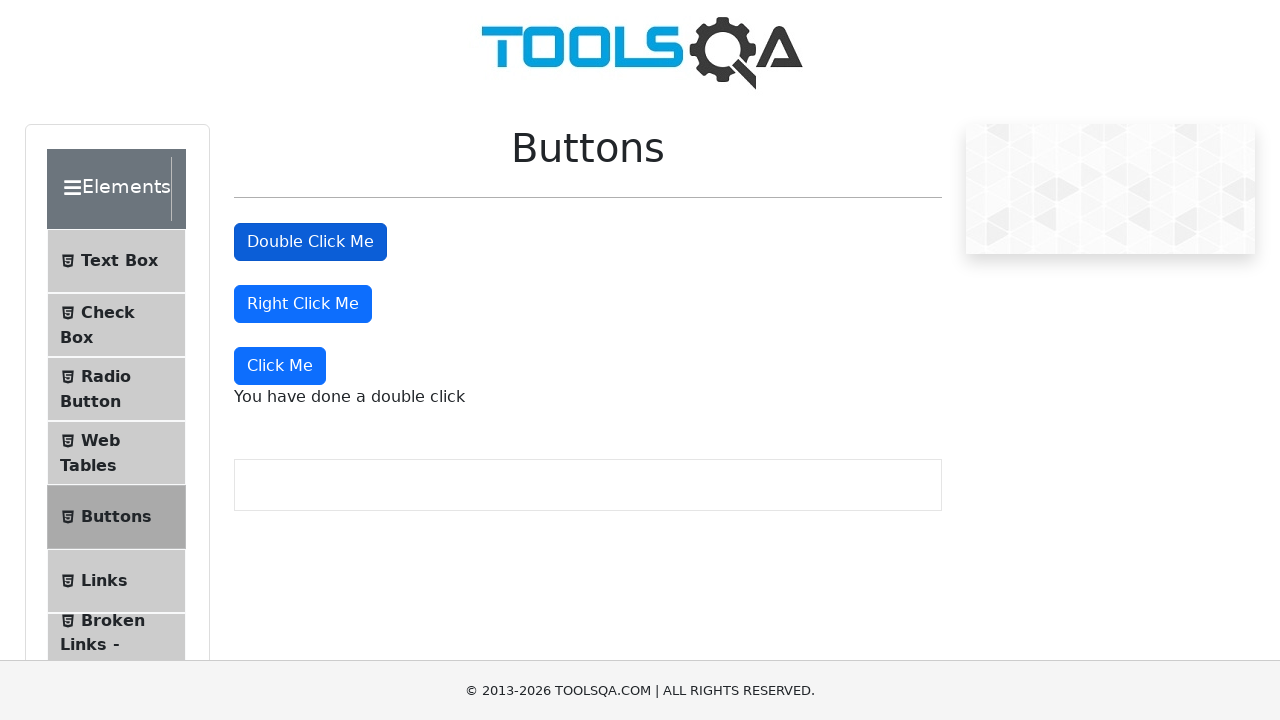